Navigates to Flipkart homepage and verifies the page loads successfully

Starting URL: https://www.flipkart.com/

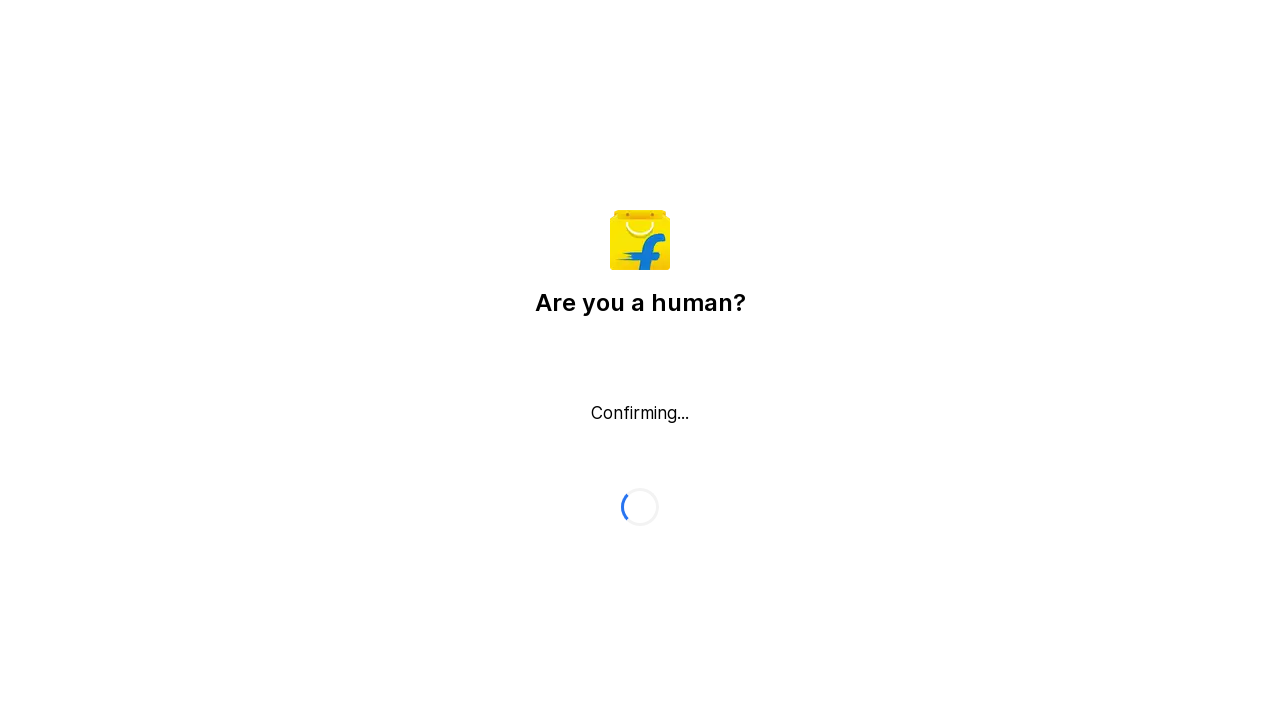

Waited for page DOM content to load
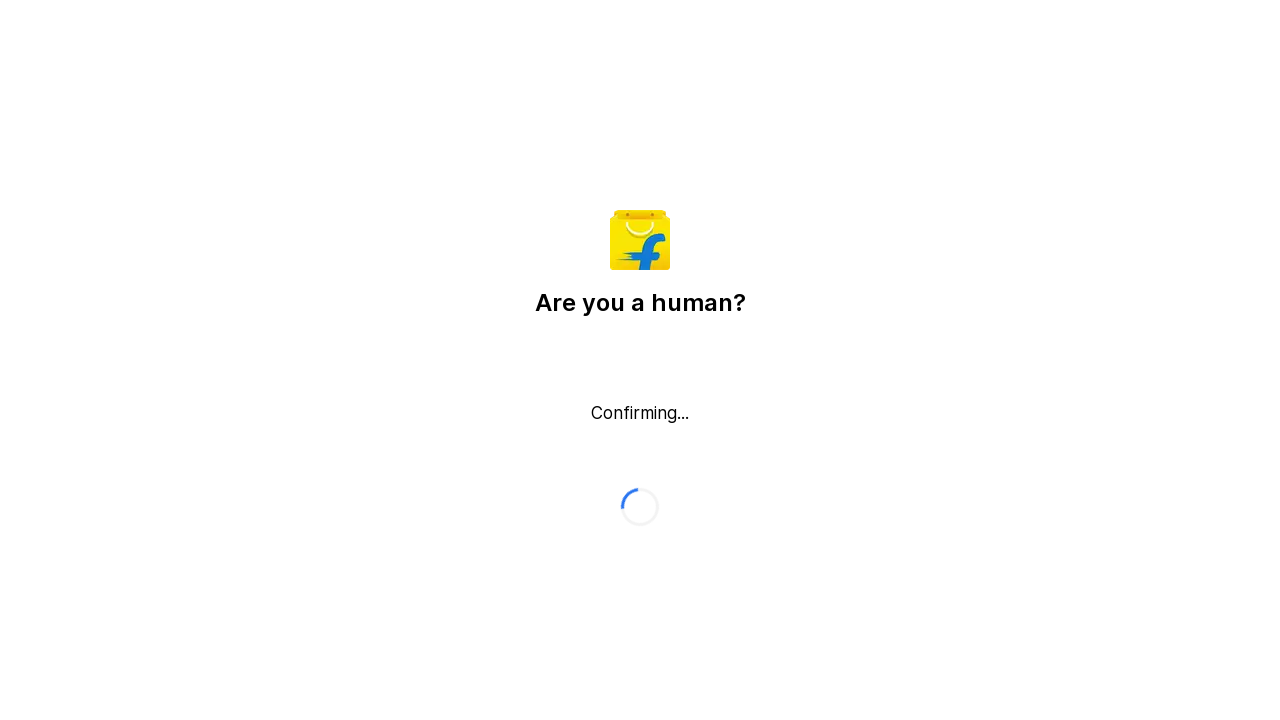

Verified body element is visible, page loaded successfully
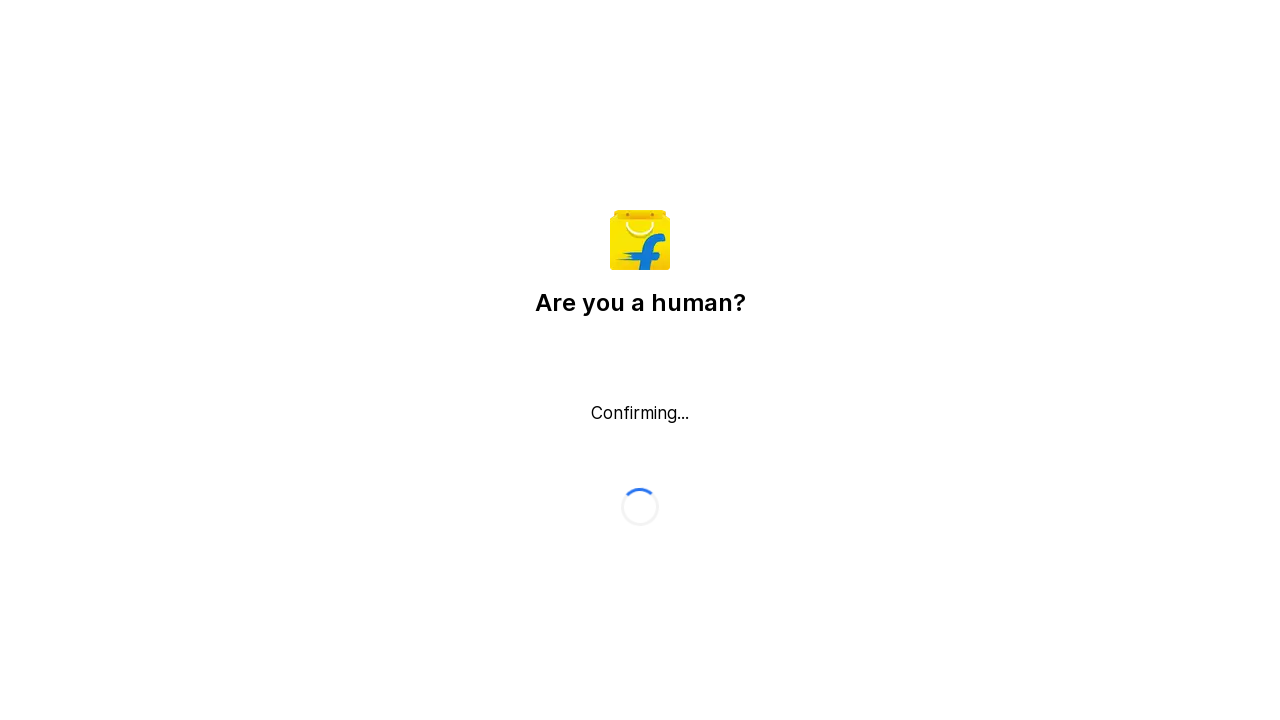

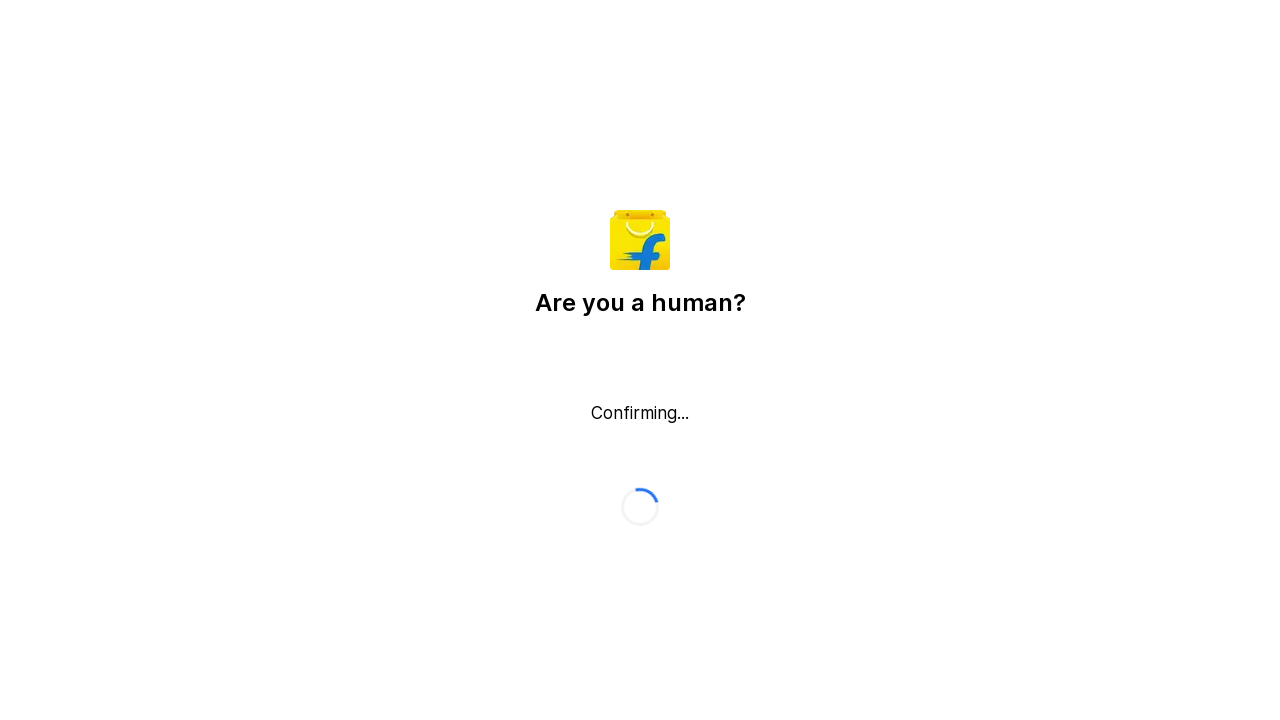